Tests the "Slow load text website" link where the title text loads with a delay, verifying the text appears correctly

Starting URL: https://curso.testautomation.es

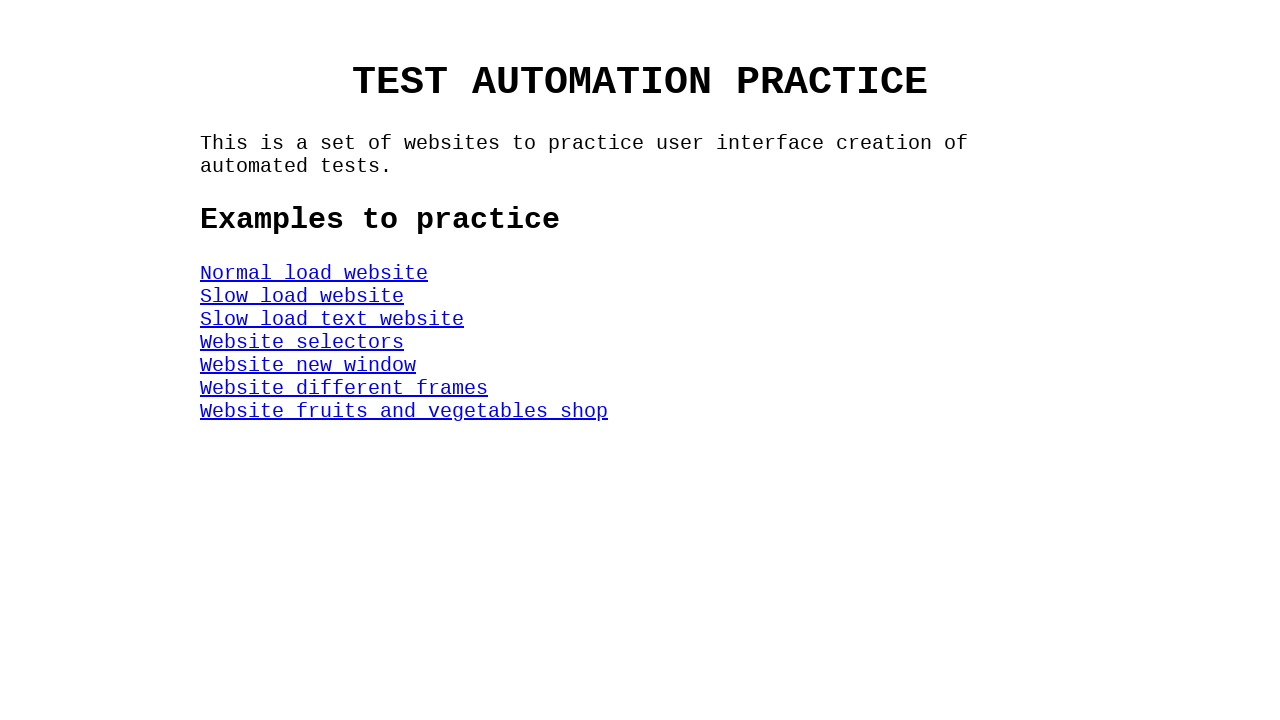

Clicked on the 'Slow load text website' link at (332, 319) on #SlowSpeedTextWeb
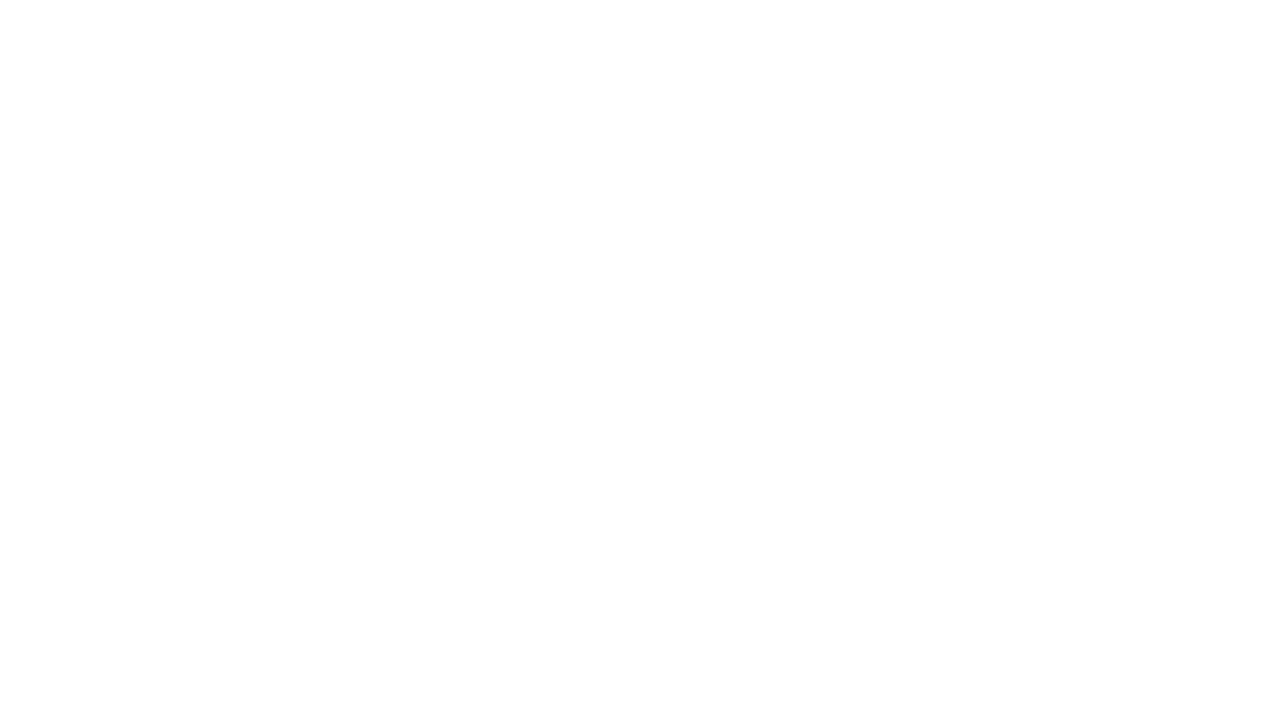

Title element appeared in the DOM
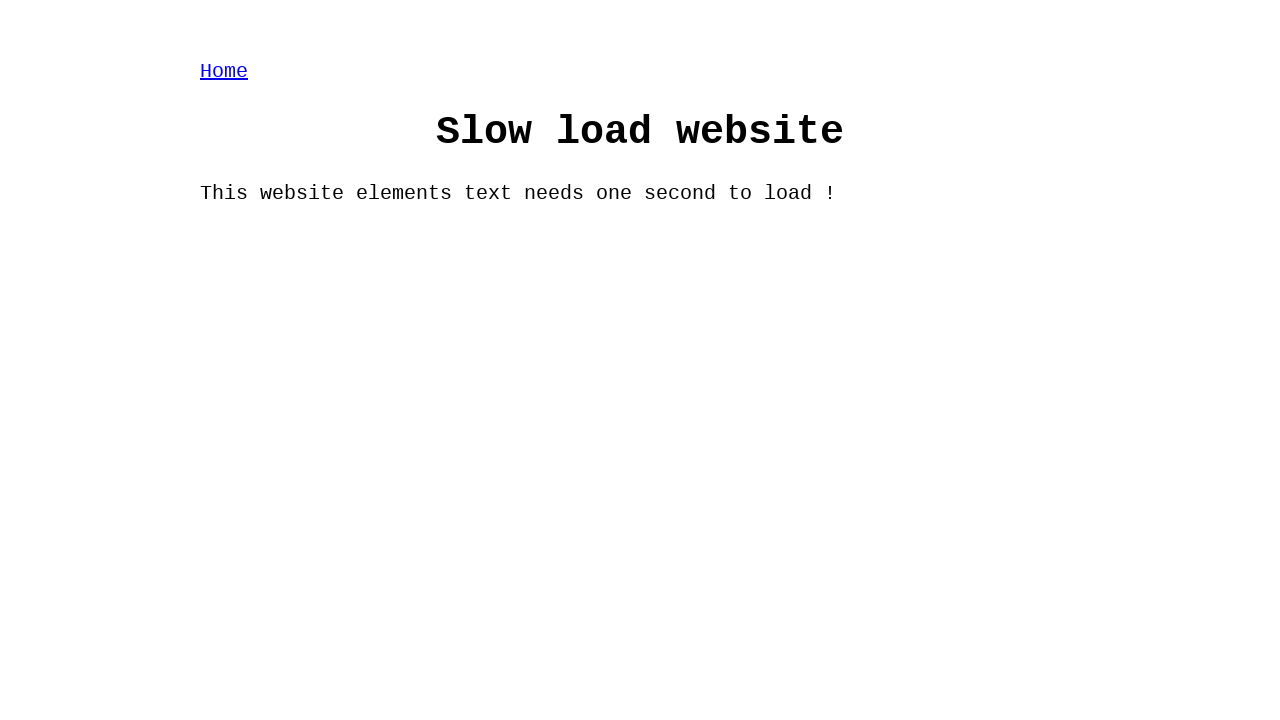

Title text 'Slow load website' loaded after delay
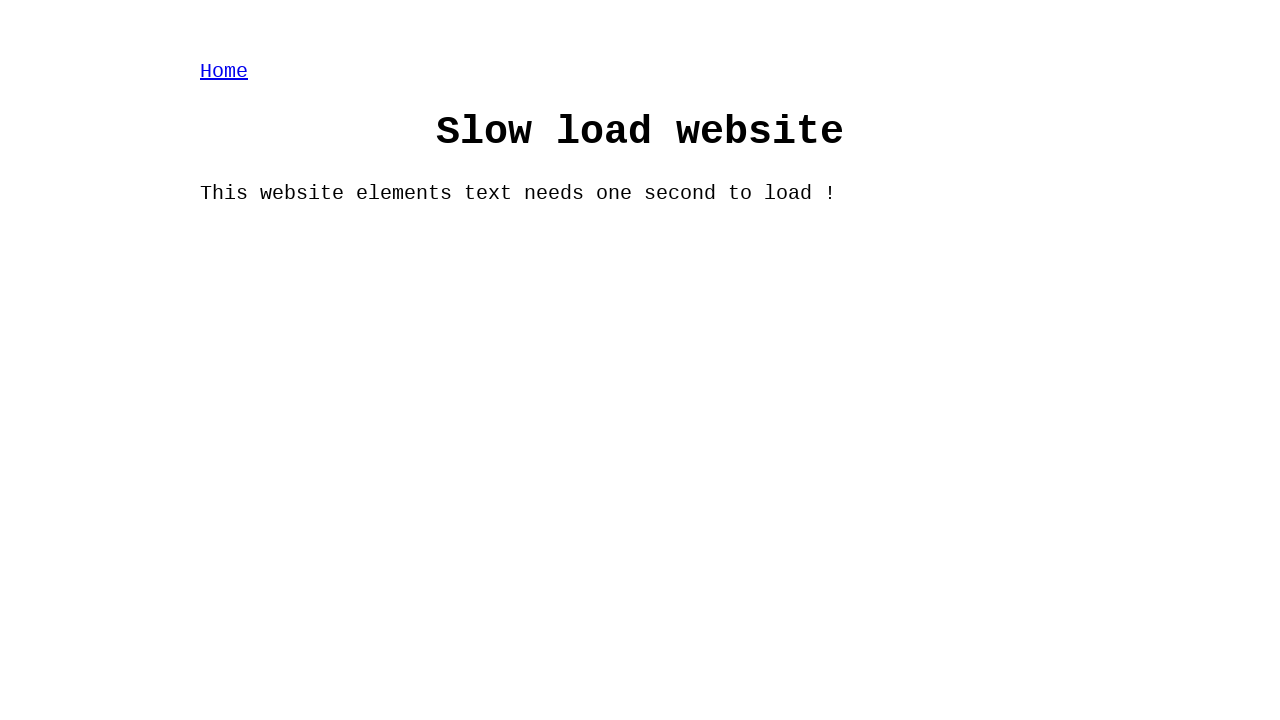

Located the title element
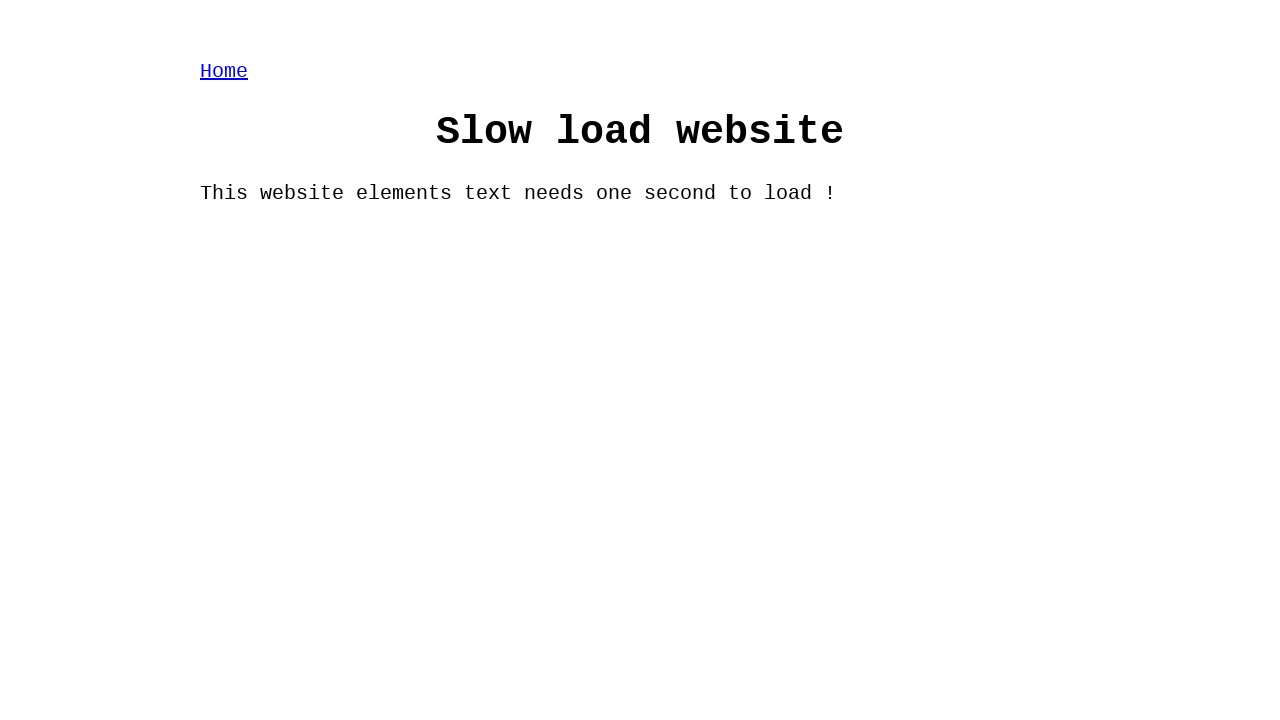

Verified that title text content equals 'Slow load website'
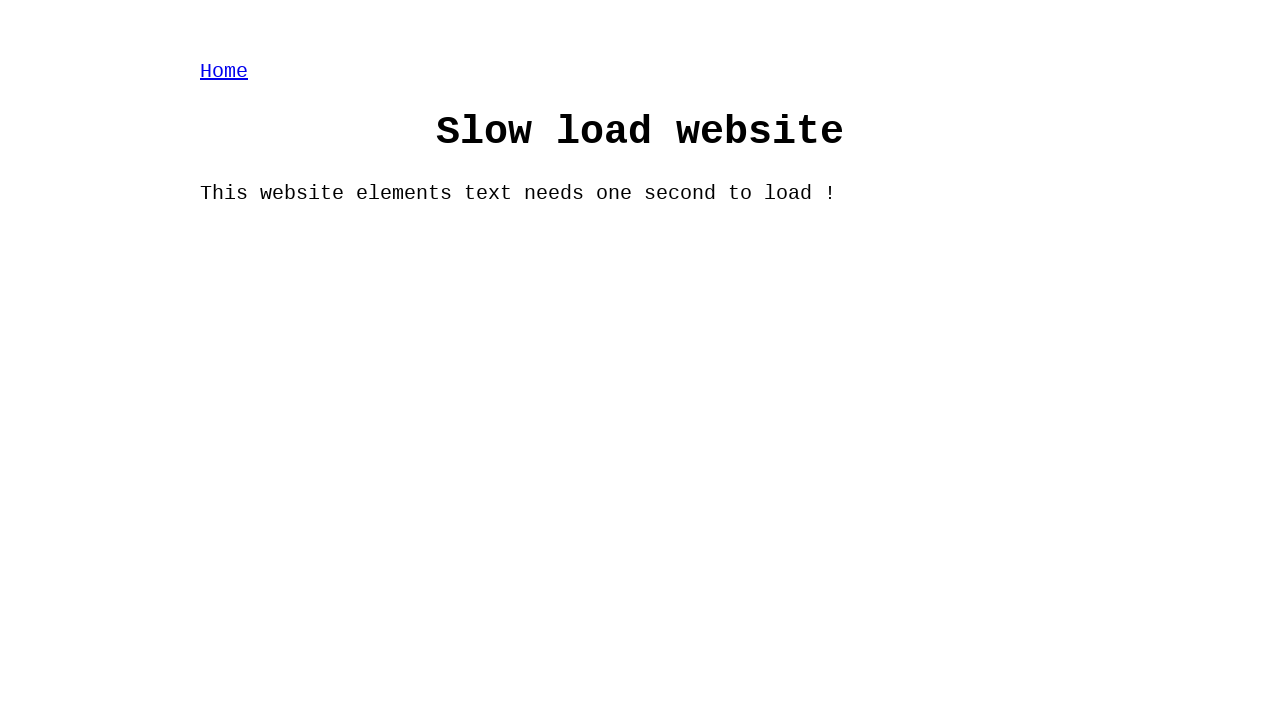

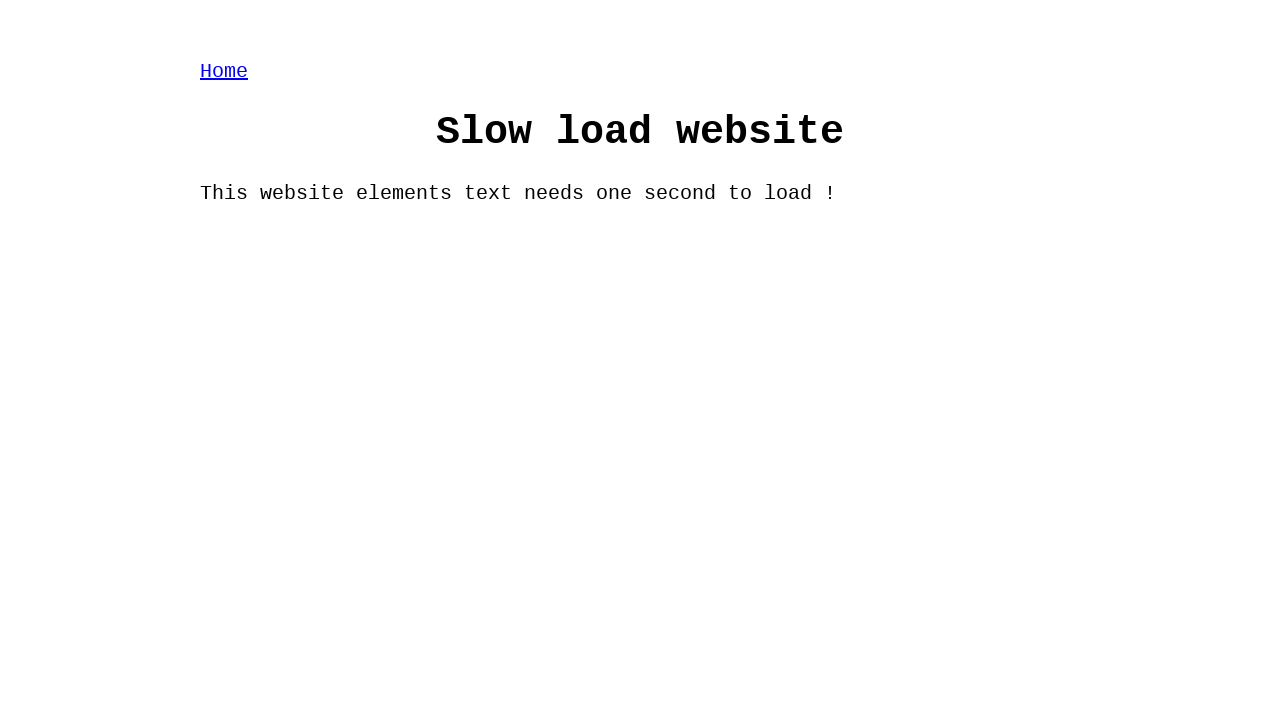